Tests filtering to display all items after applying other filters

Starting URL: https://demo.playwright.dev/todomvc

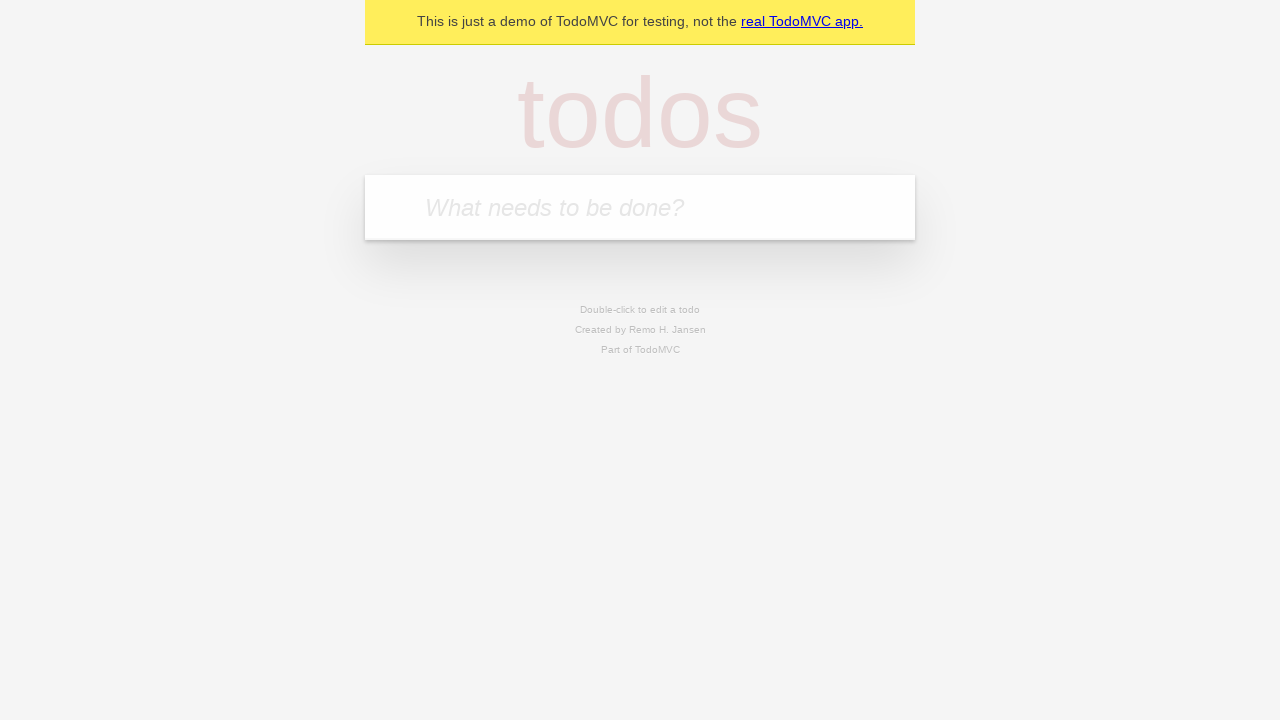

Filled new-todo input with 'buy some cheese' on .new-todo
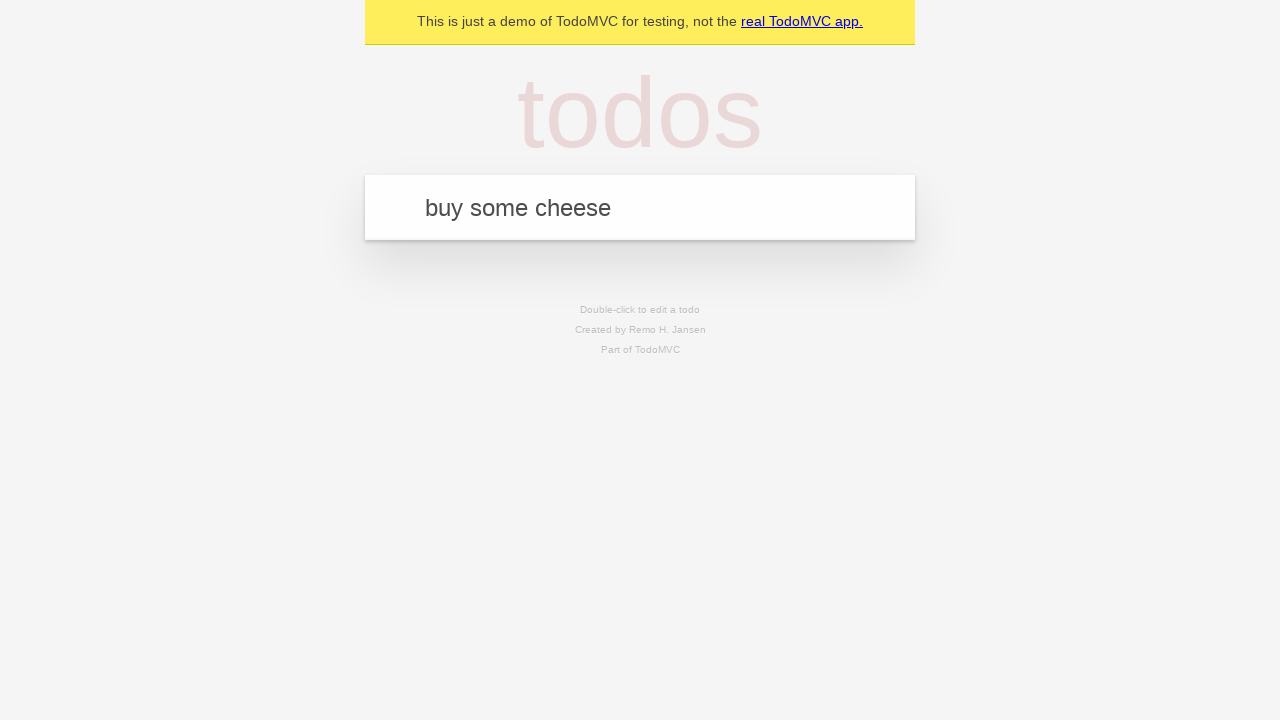

Pressed Enter to add first todo item on .new-todo
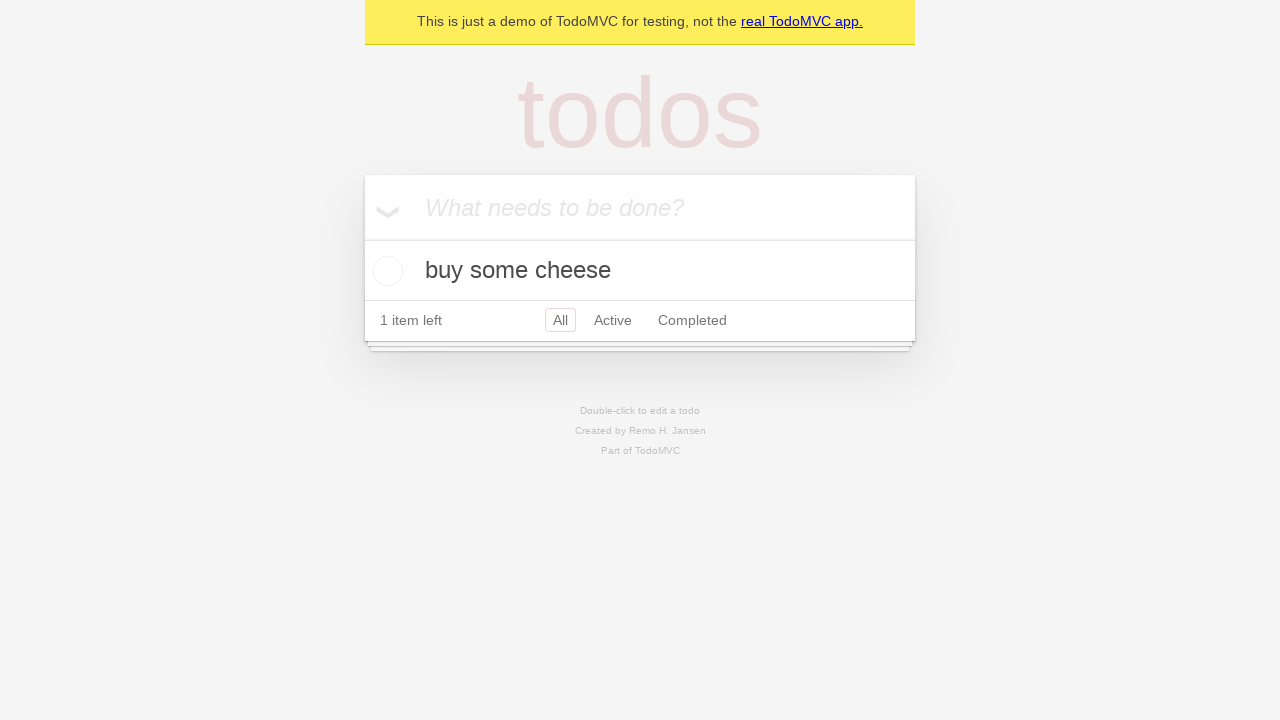

Filled new-todo input with 'feed the cat' on .new-todo
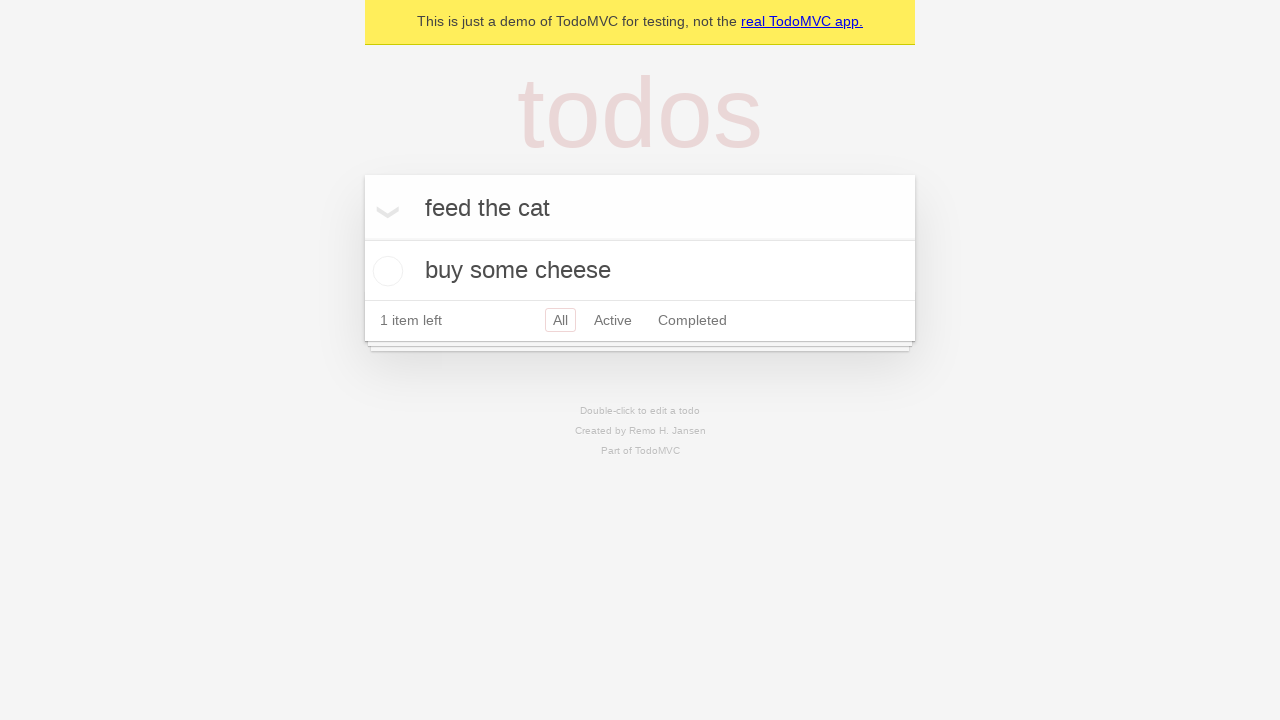

Pressed Enter to add second todo item on .new-todo
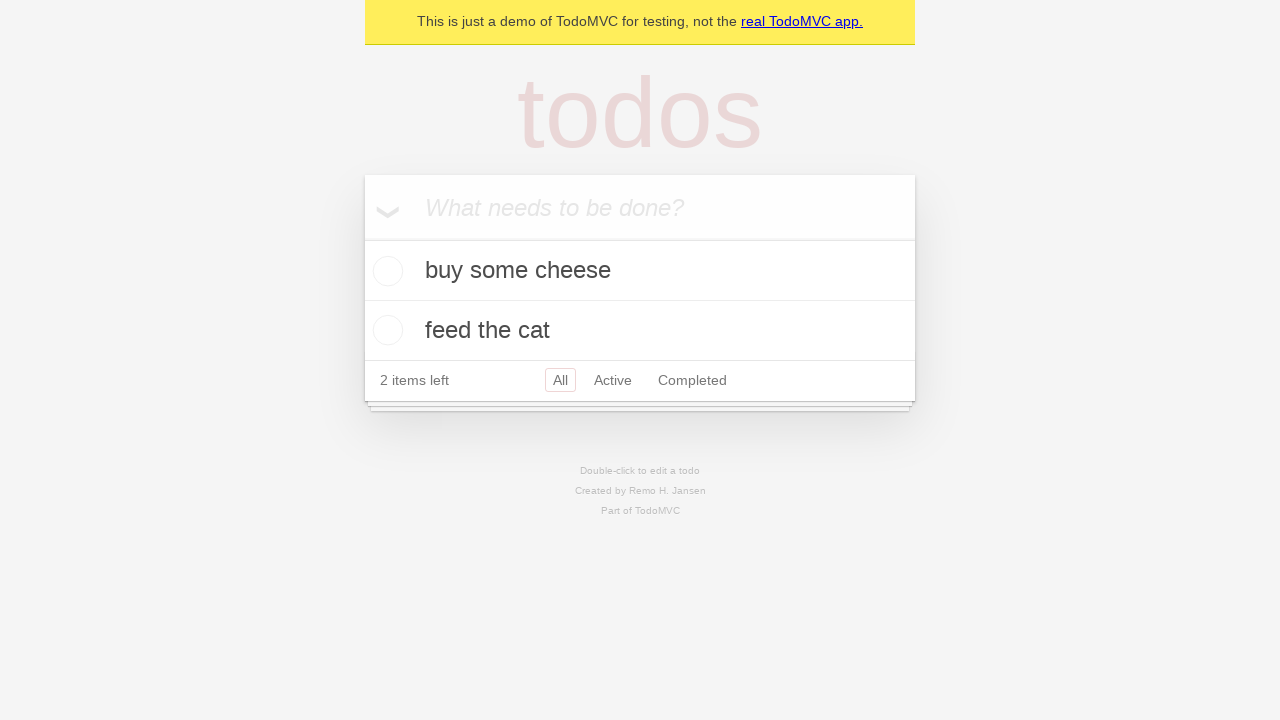

Filled new-todo input with 'book a doctors appointment' on .new-todo
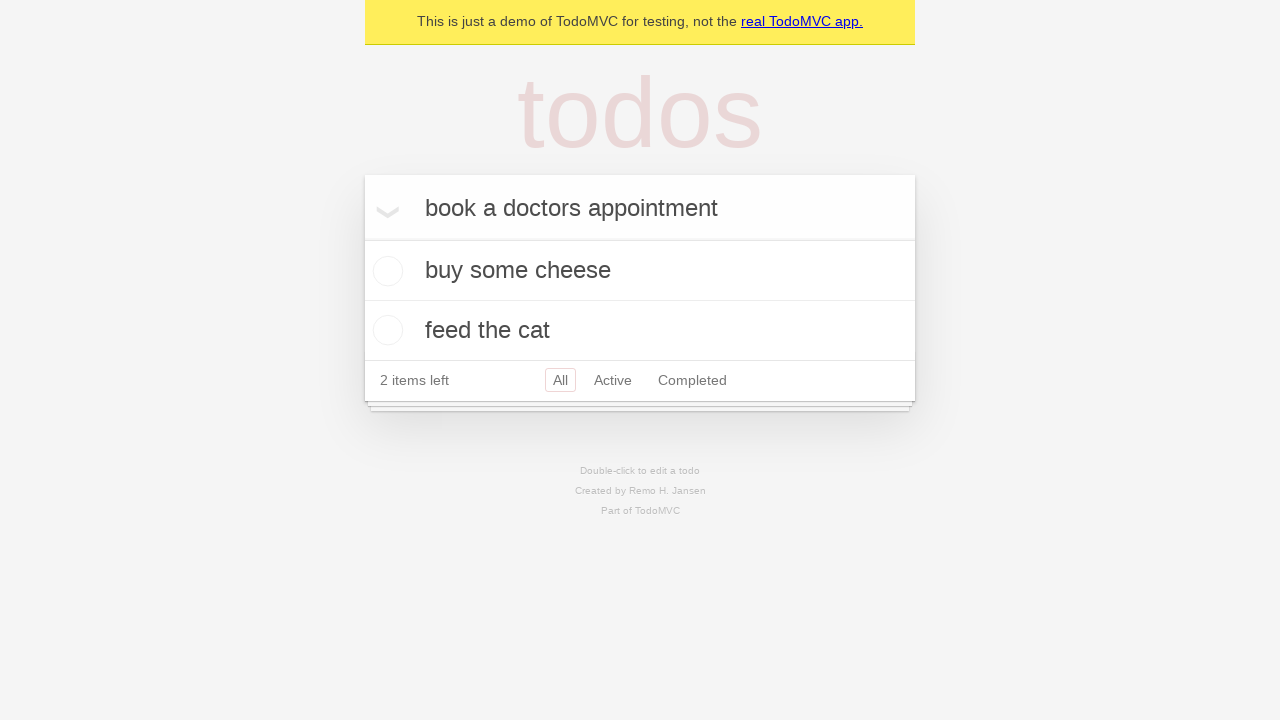

Pressed Enter to add third todo item on .new-todo
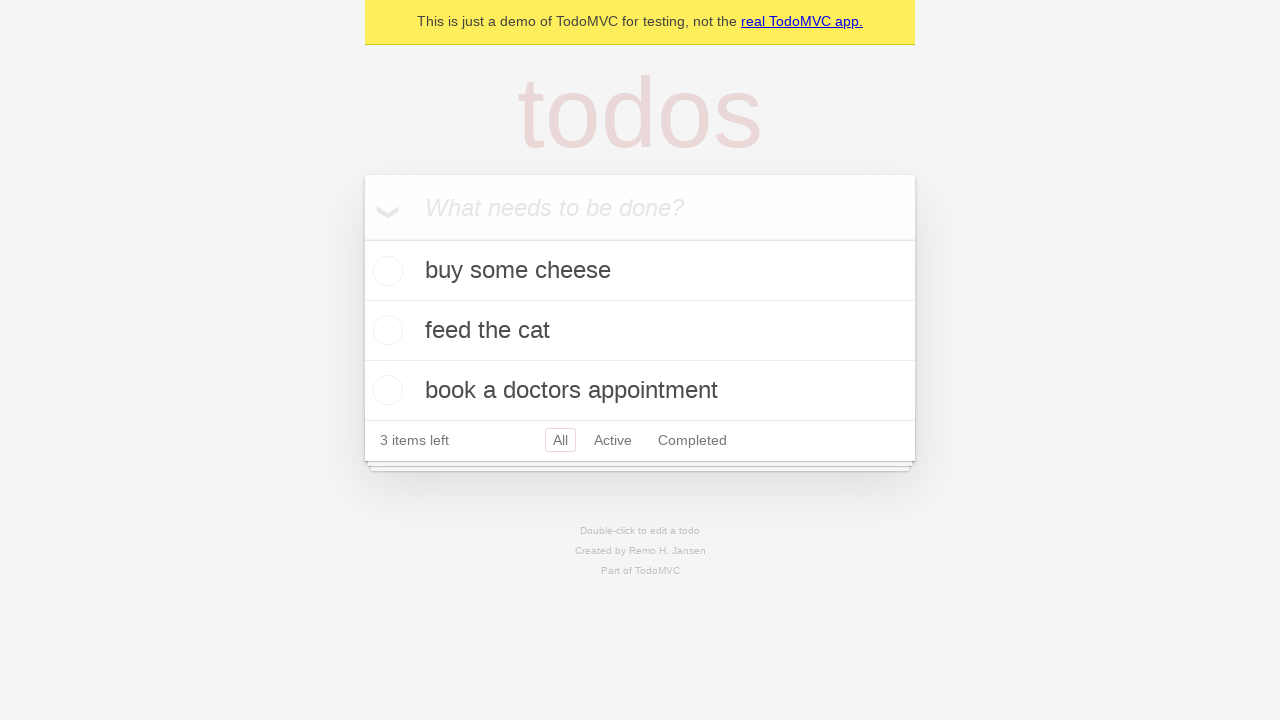

Waited for all three todo items to be rendered
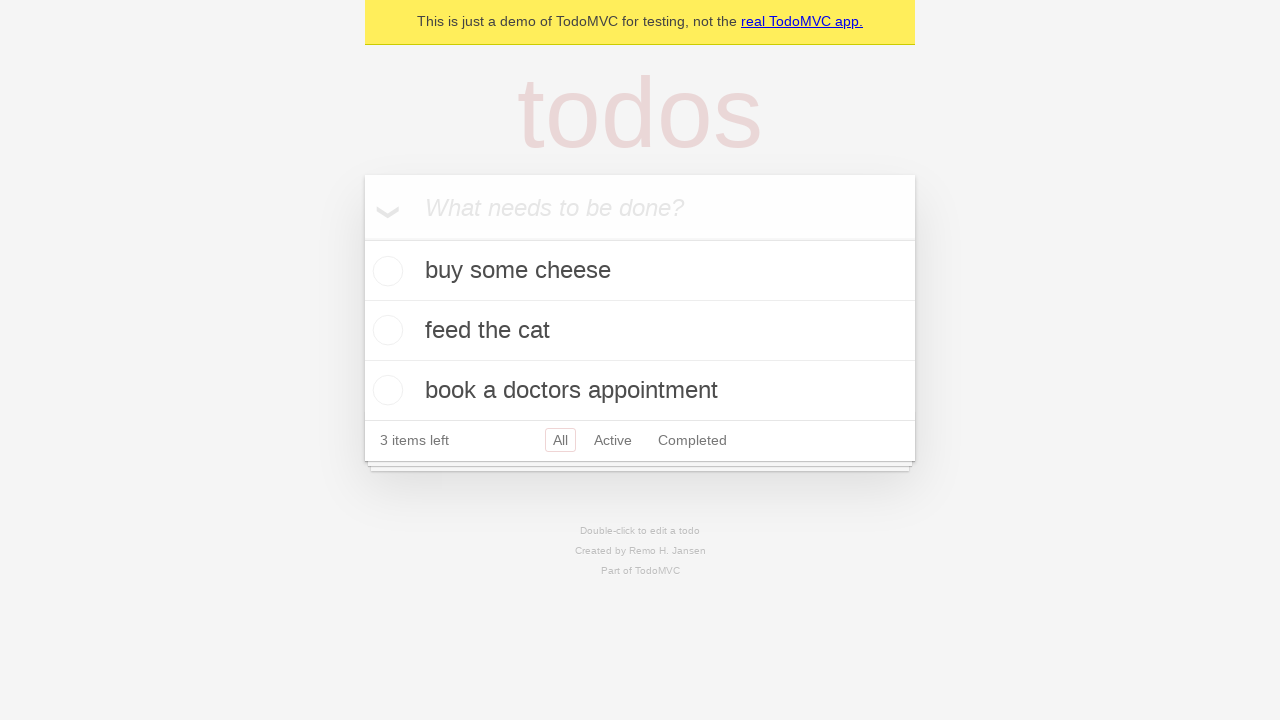

Checked the second todo item as completed at (385, 330) on .todo-list li .toggle >> nth=1
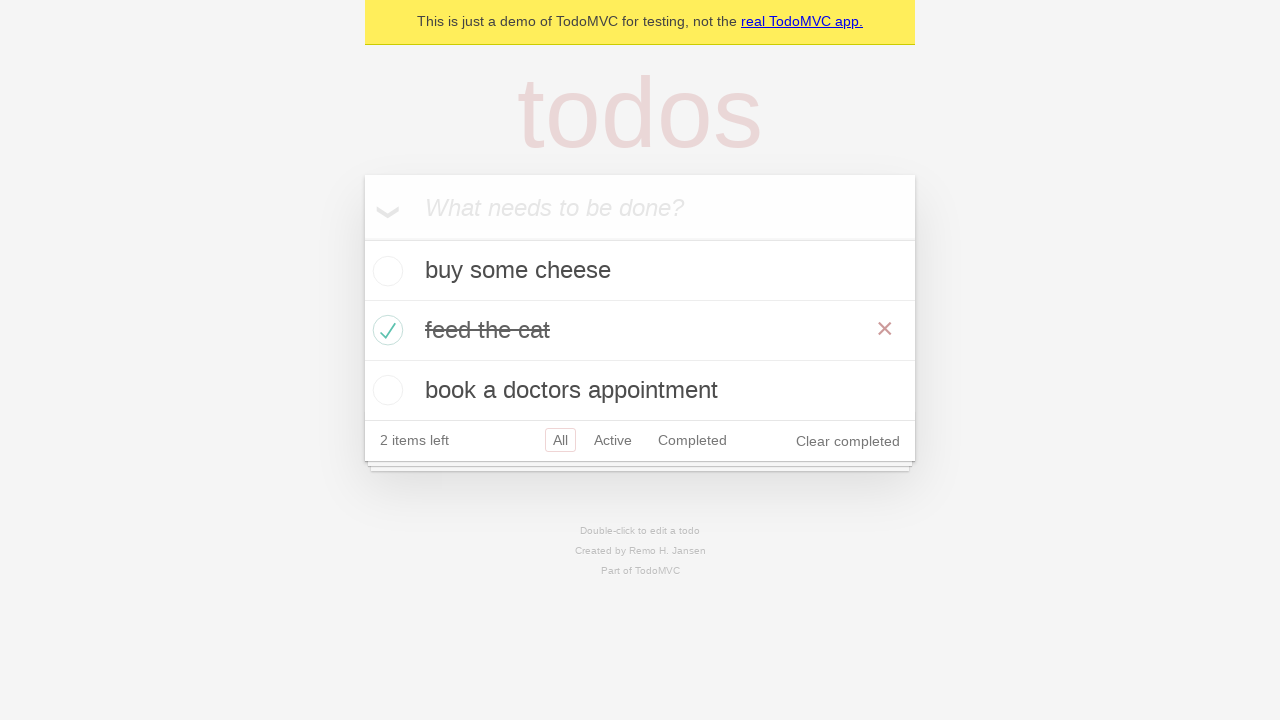

Clicked on Active filter to display only active items at (613, 440) on .filters >> text=Active
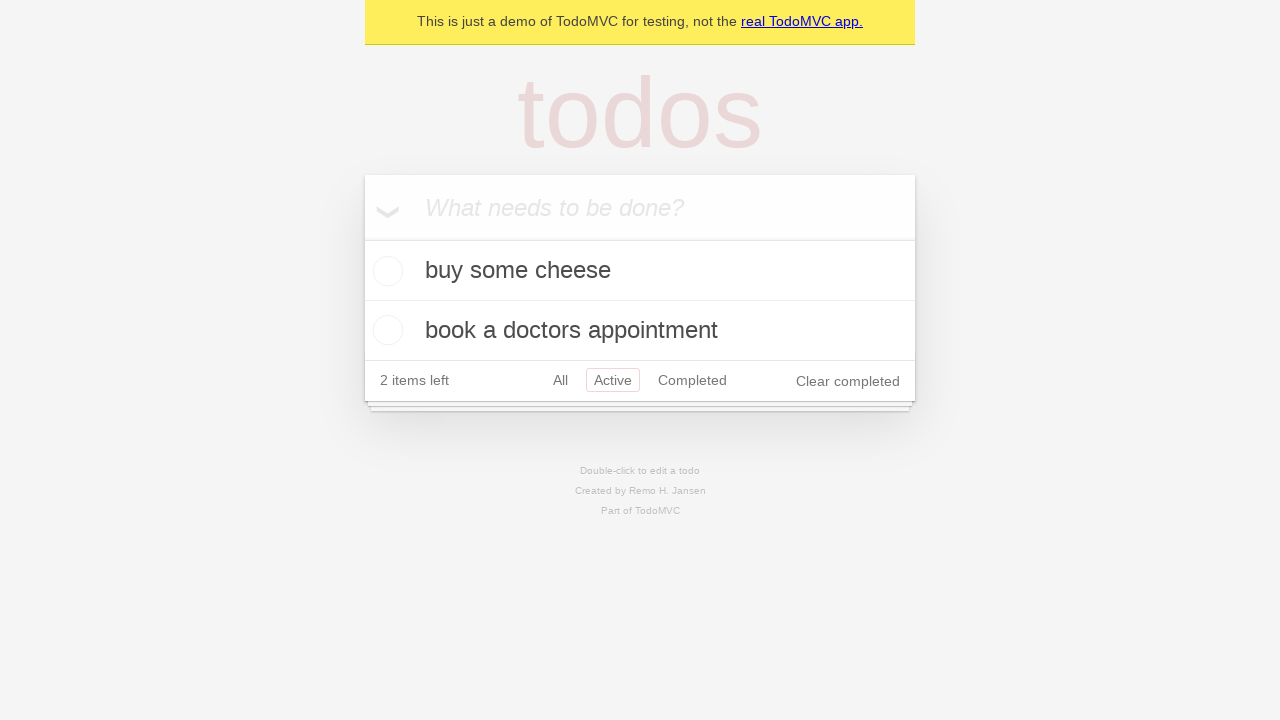

Clicked on Completed filter to display only completed items at (692, 380) on .filters >> text=Completed
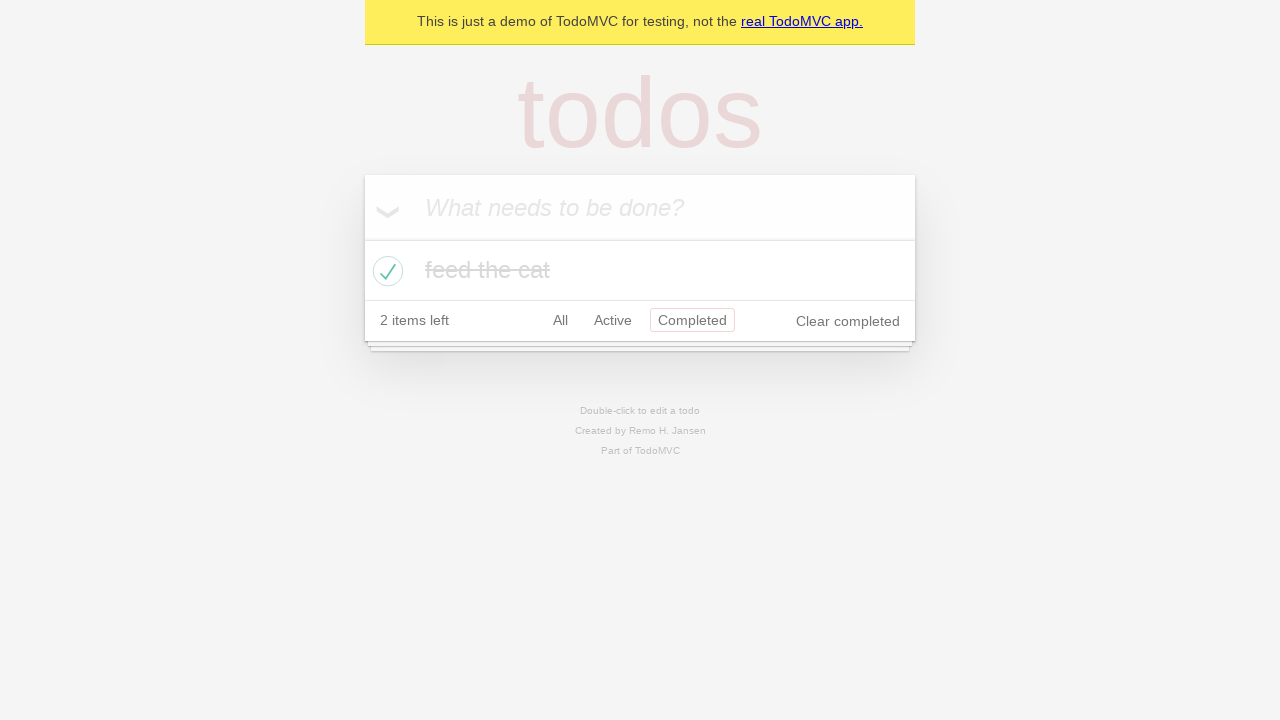

Clicked on All filter to display all items at (560, 320) on .filters >> text=All
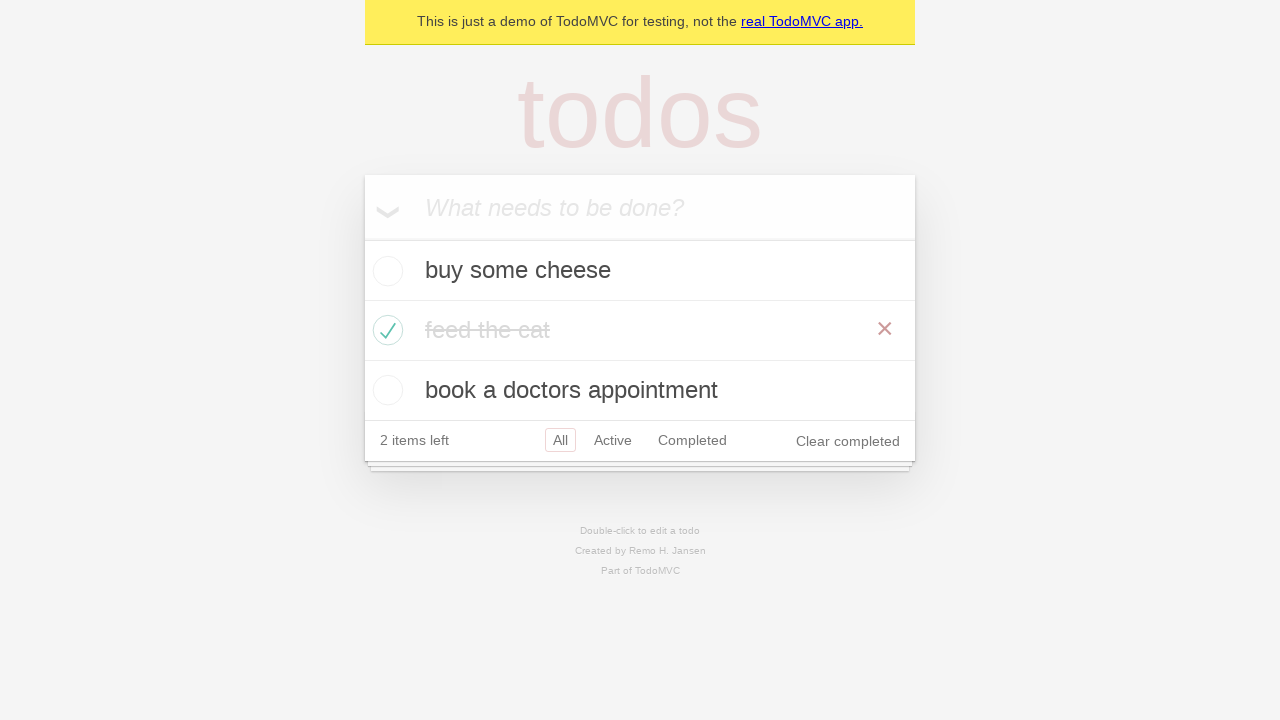

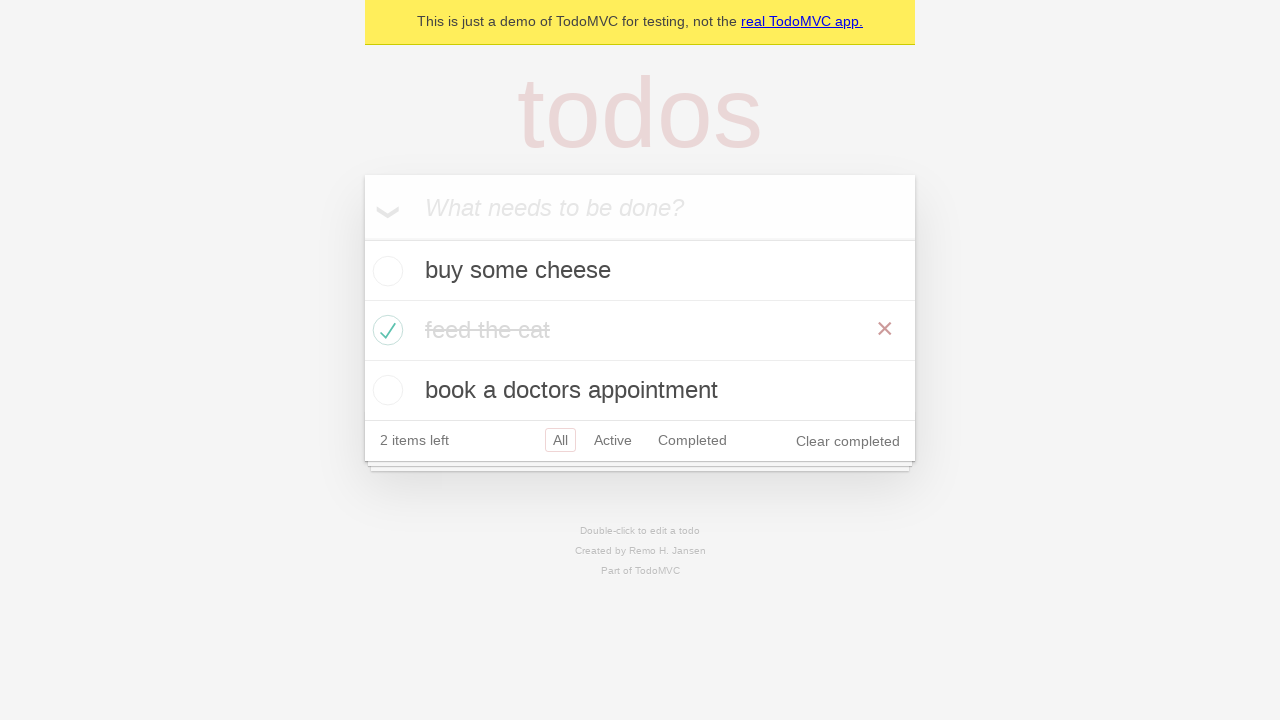